Opens the JetBrains homepage and verifies the page title matches the expected value

Starting URL: https://www.jetbrains.com/

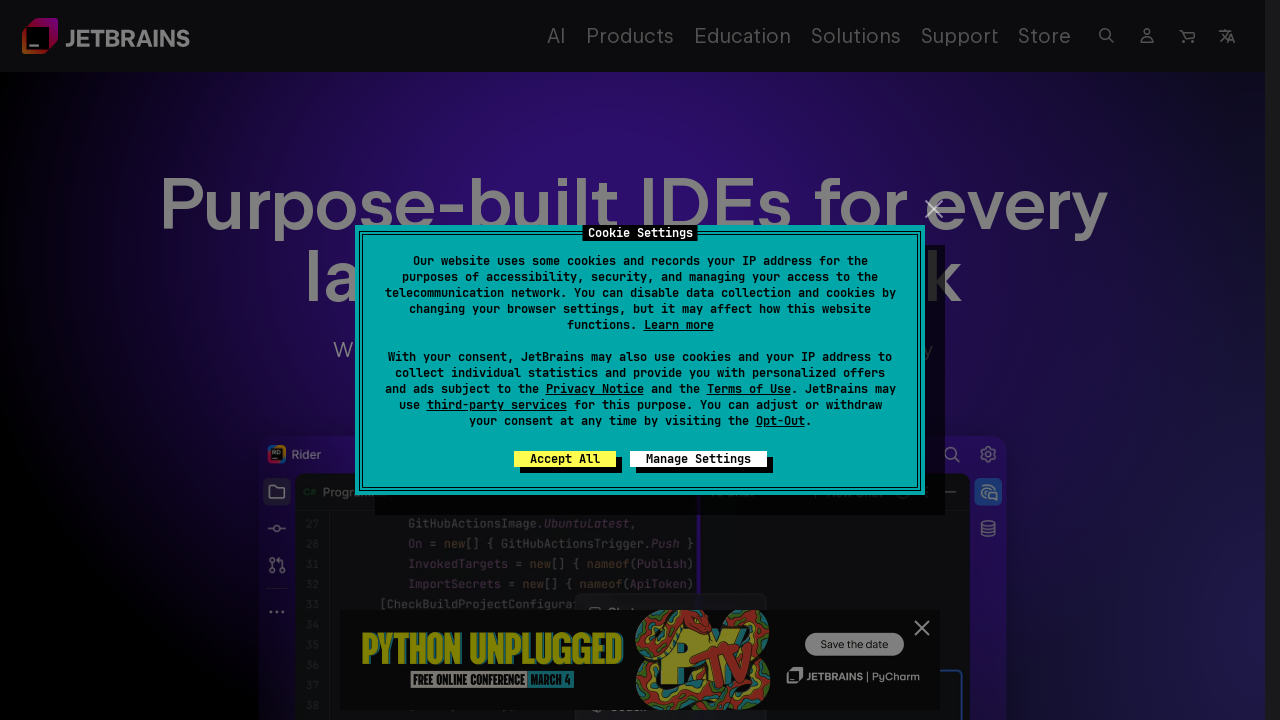

Navigated to JetBrains homepage
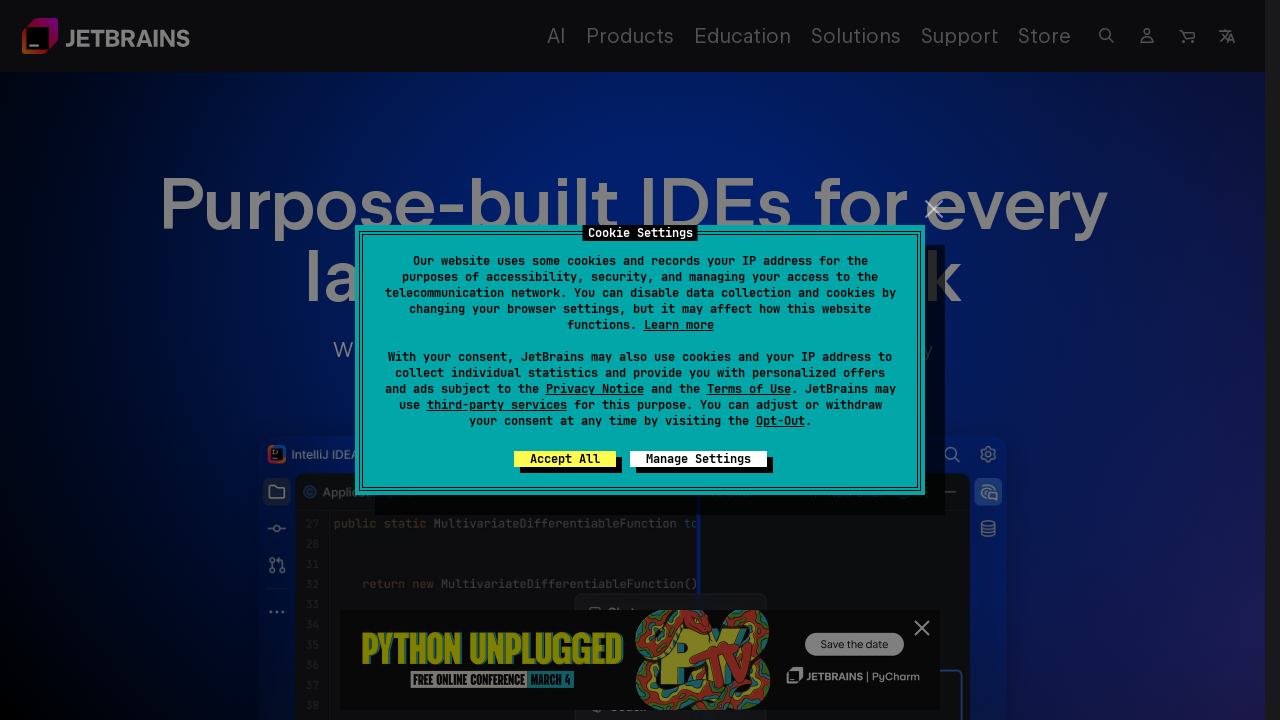

Retrieved page title
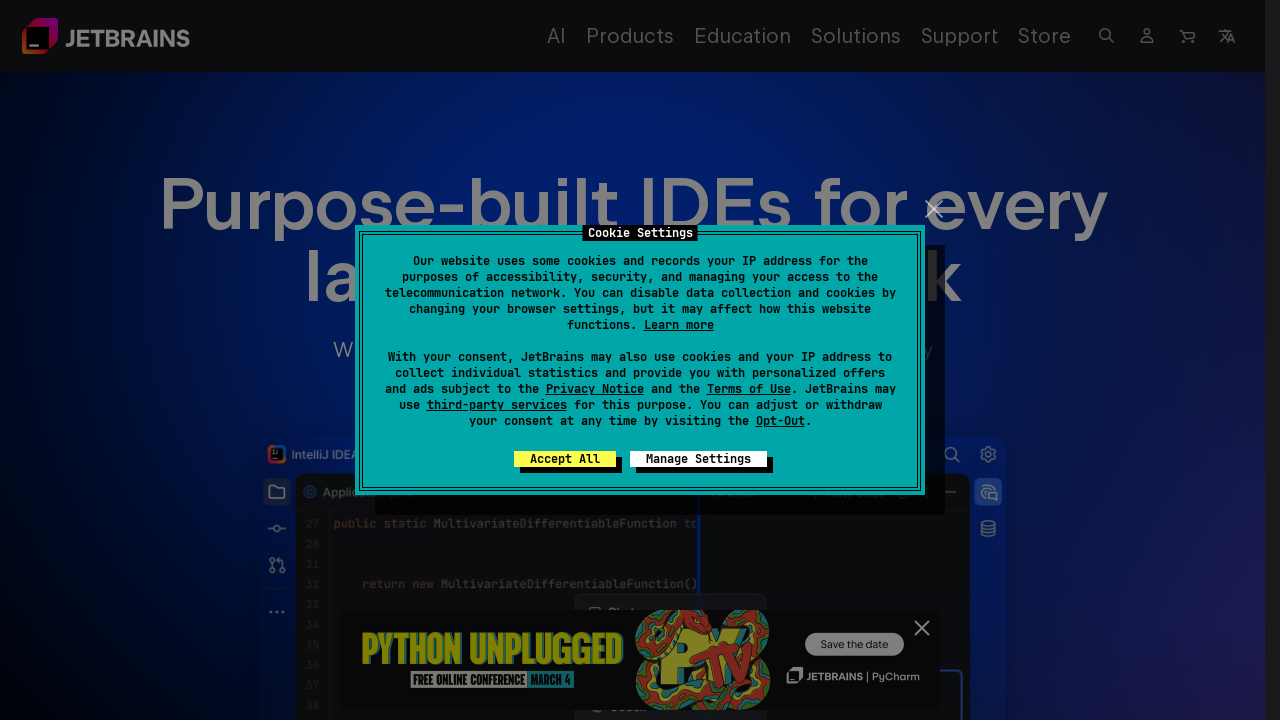

Verified page title matches expected value: 'JetBrains: Essential tools for software developers and teams'
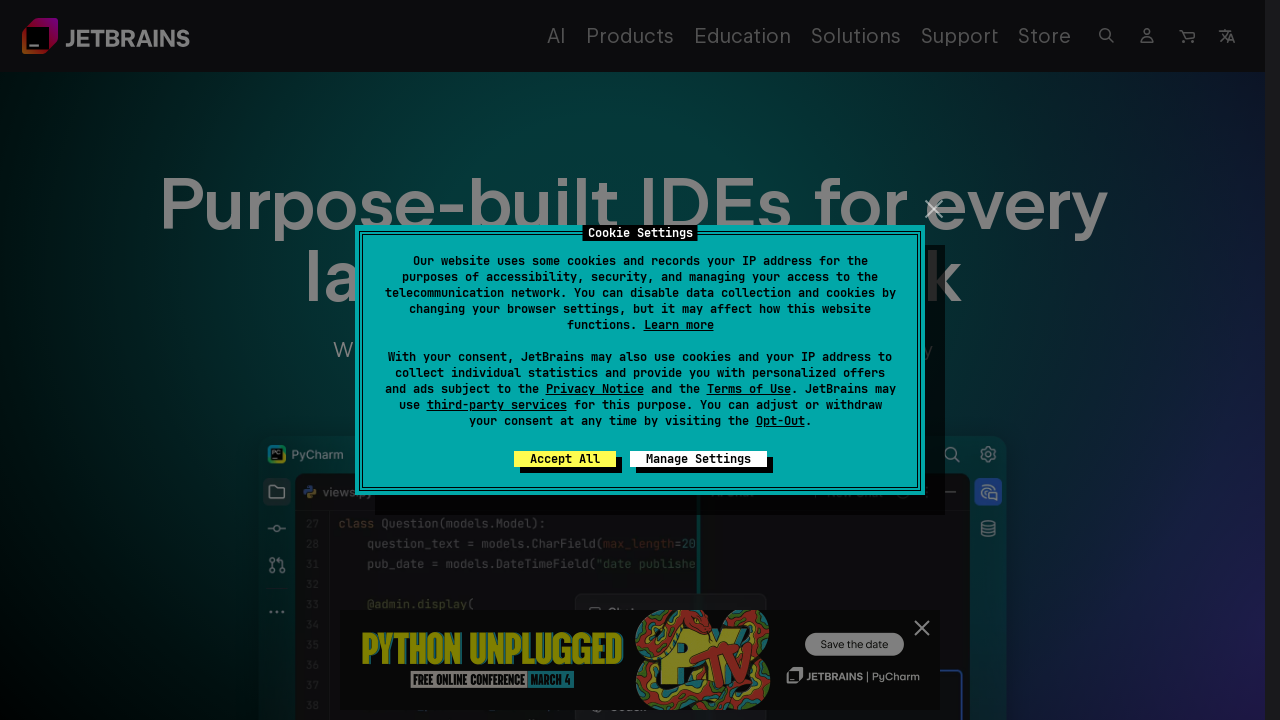

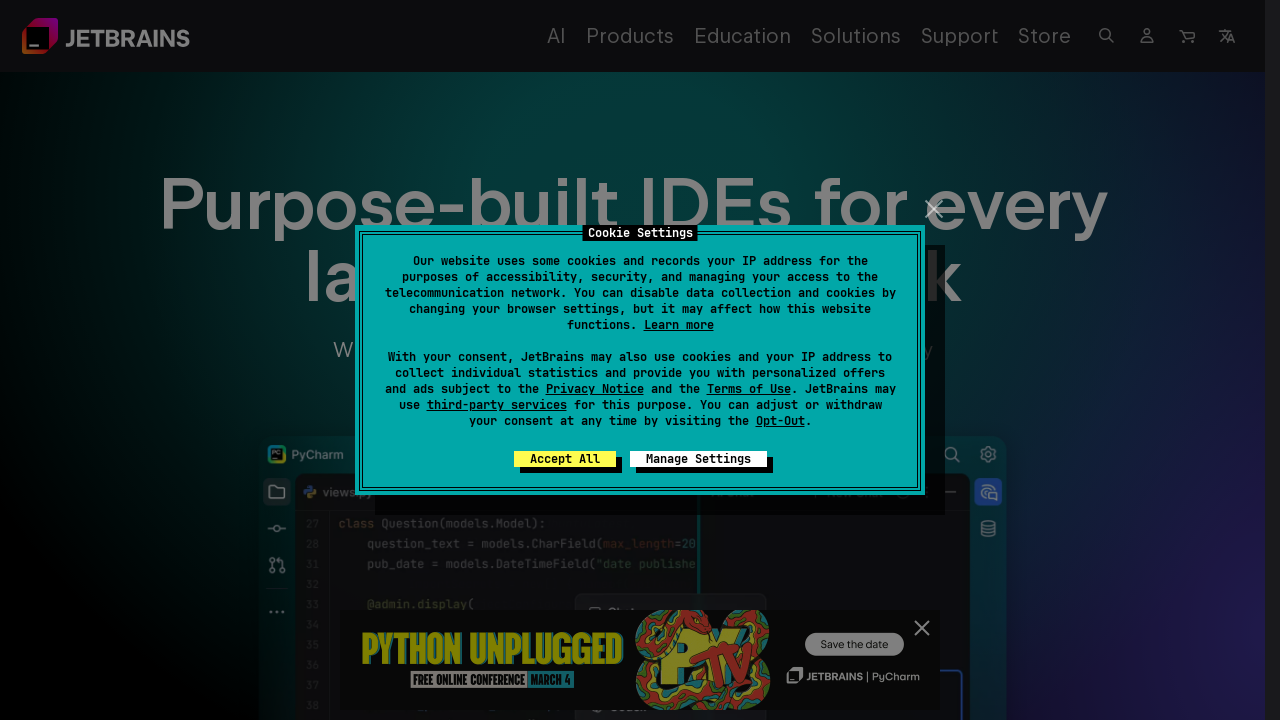